Navigates to python.org and verifies that event information is displayed in the events widget

Starting URL: https://python.org

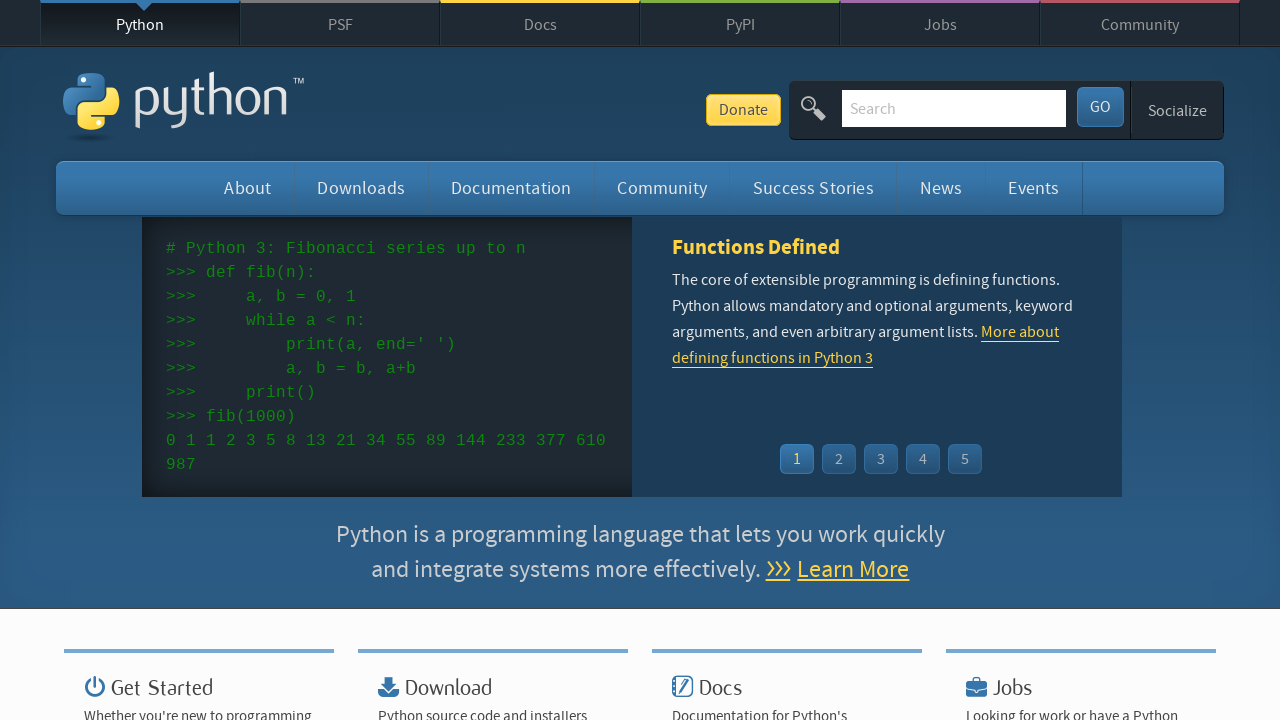

Navigated to python.org
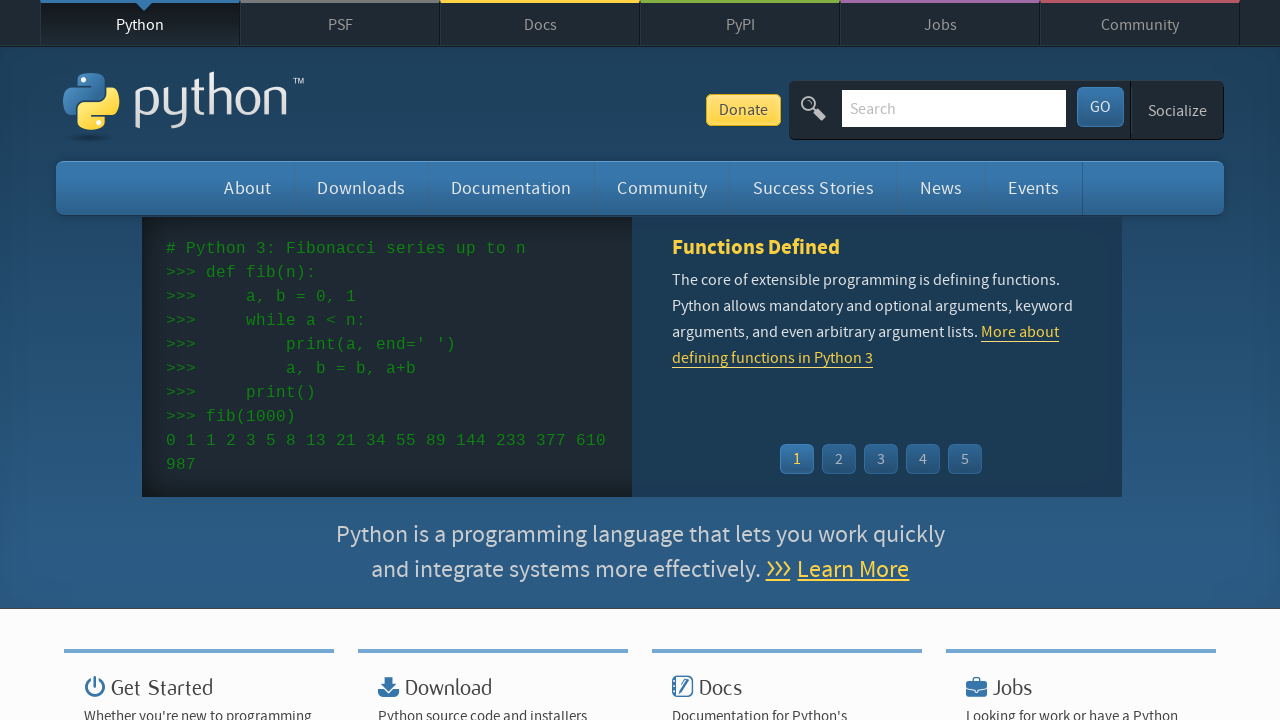

Events widget loaded
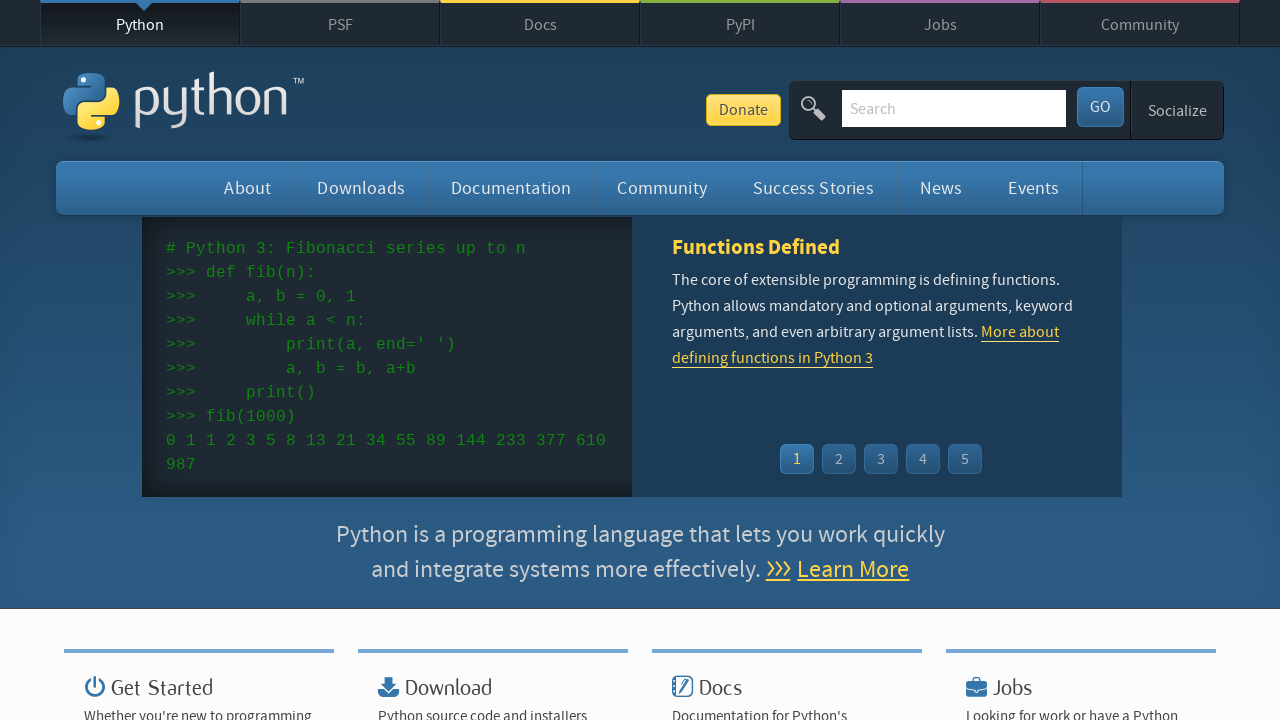

Event times are displayed in the events widget
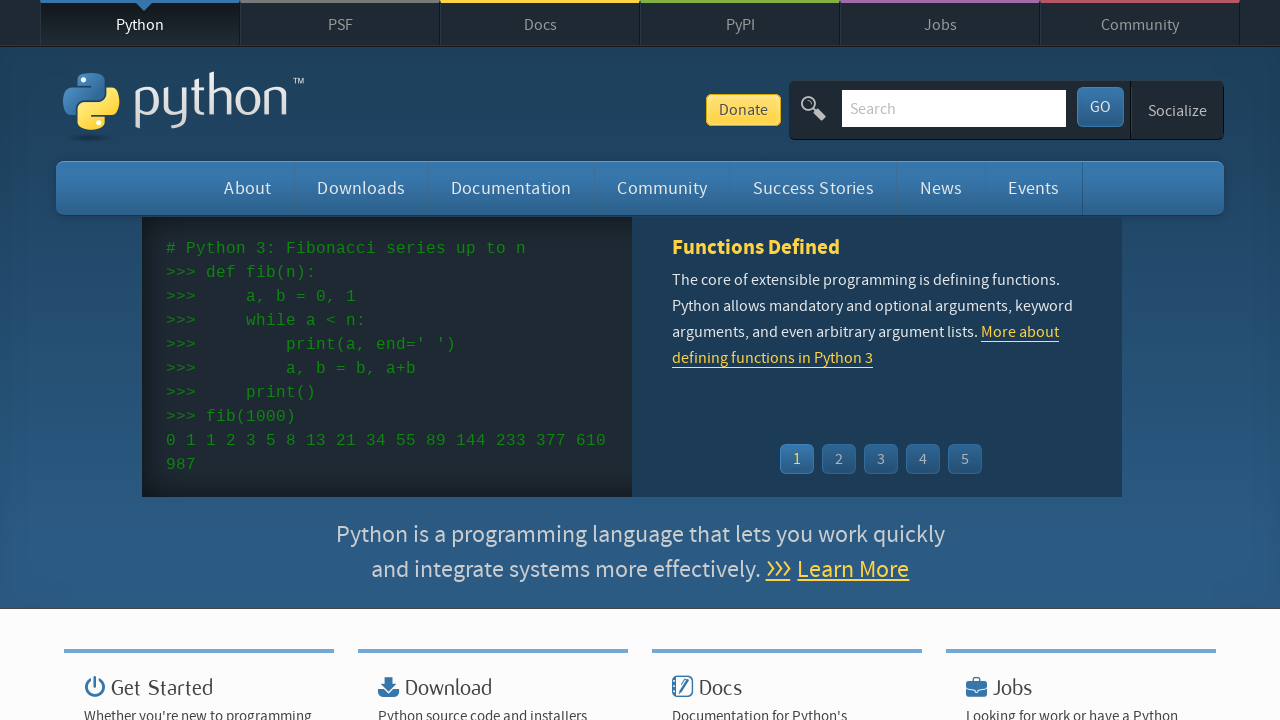

Event names and links are displayed in the events widget
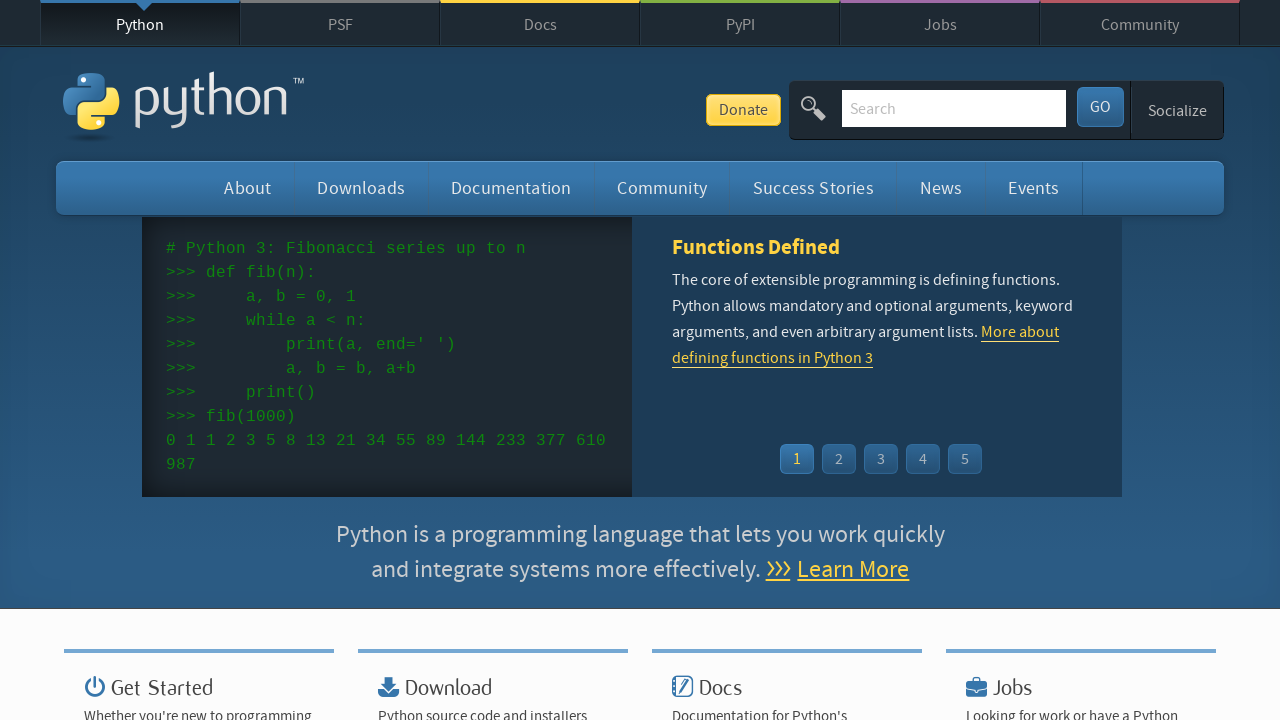

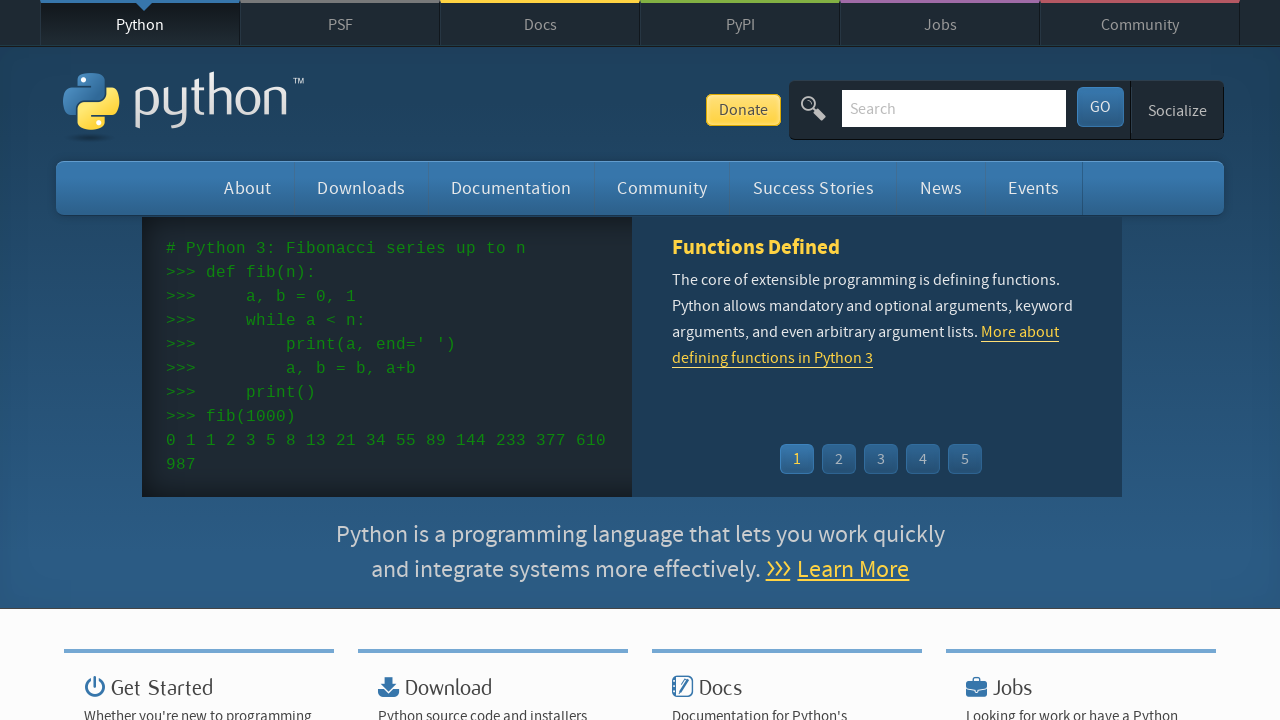